Tests HTML5 drag and drop functionality by dragging column A to column B and verifying the columns have switched positions.

Starting URL: http://the-internet.herokuapp.com/drag_and_drop

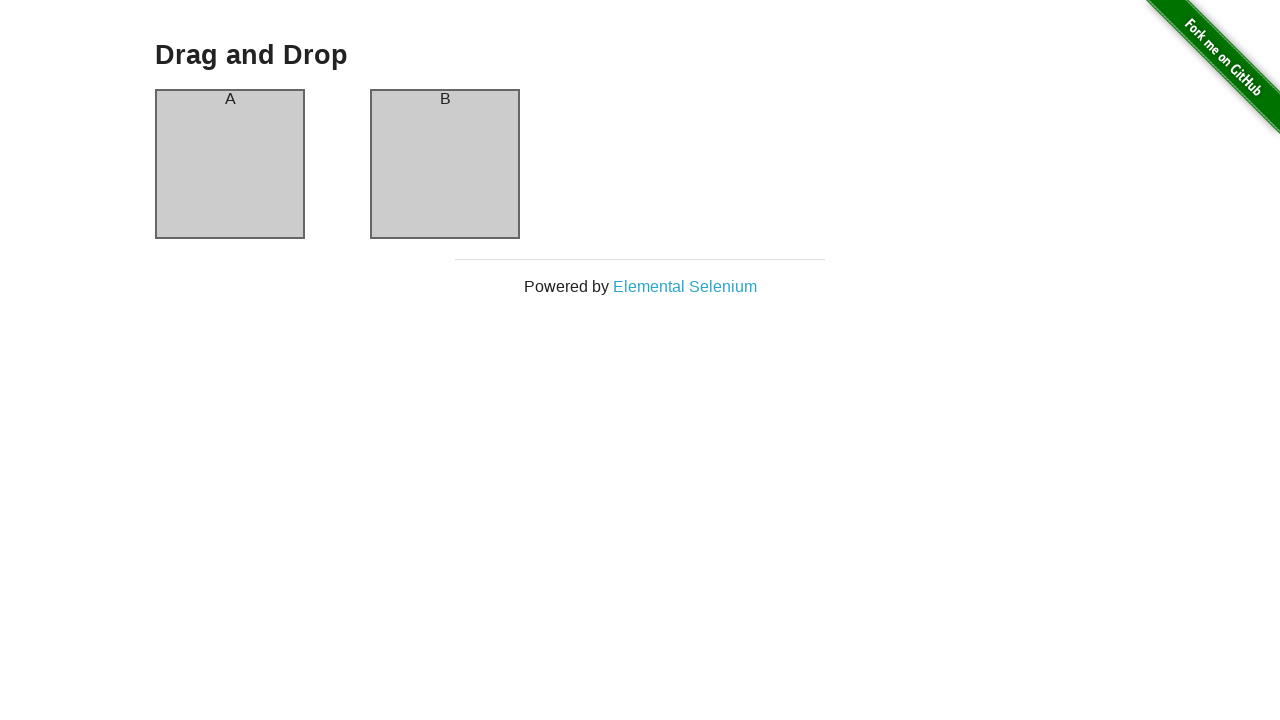

Dragged column A to column B at (445, 164)
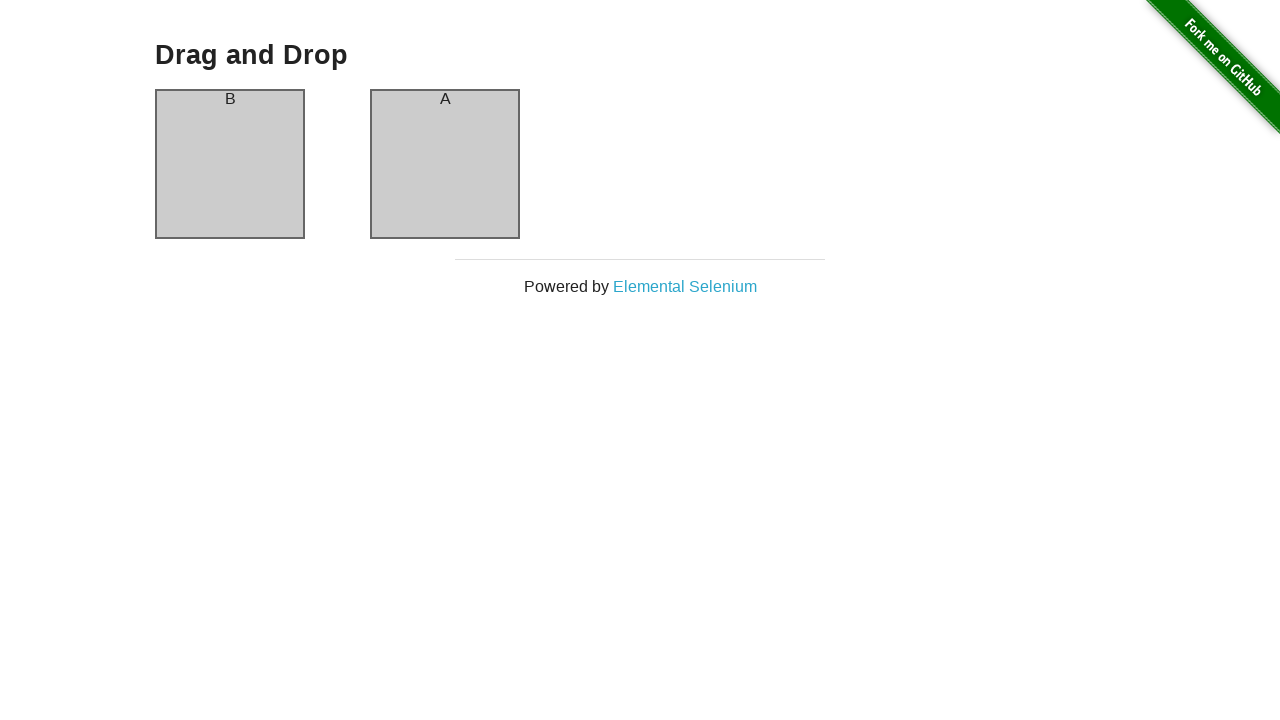

Waited for column A header to be visible
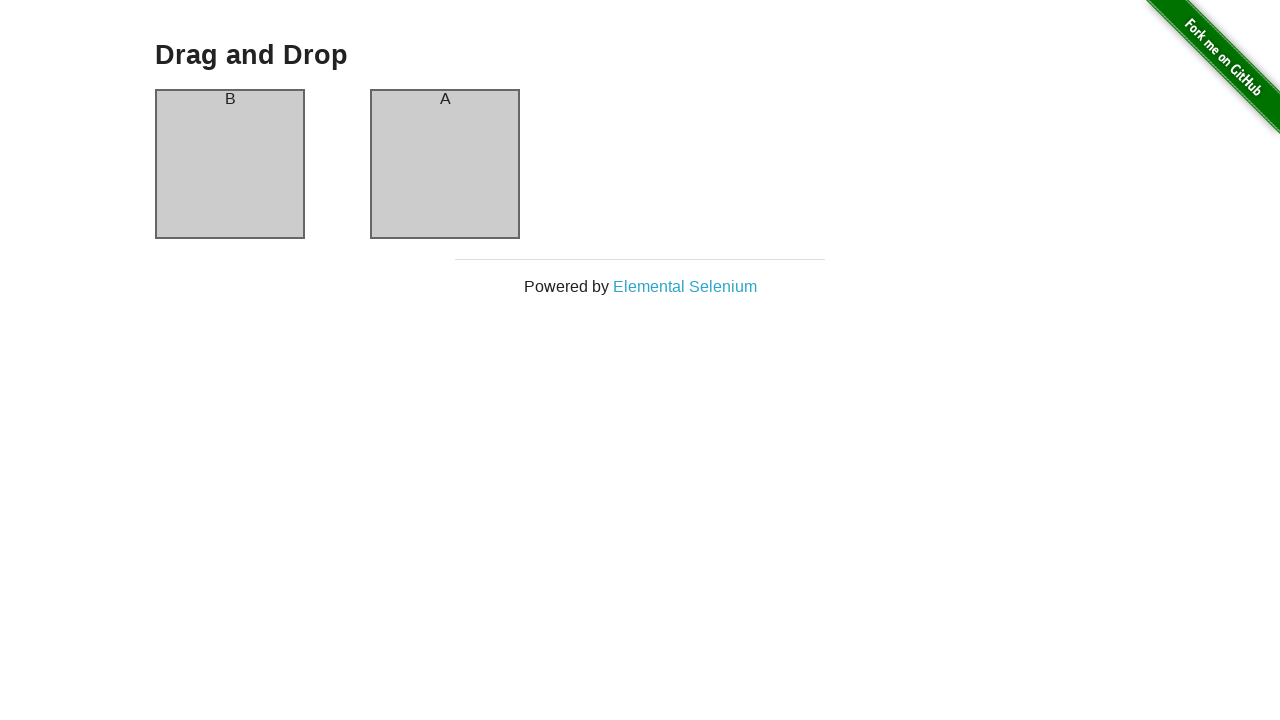

Retrieved text content from column A header
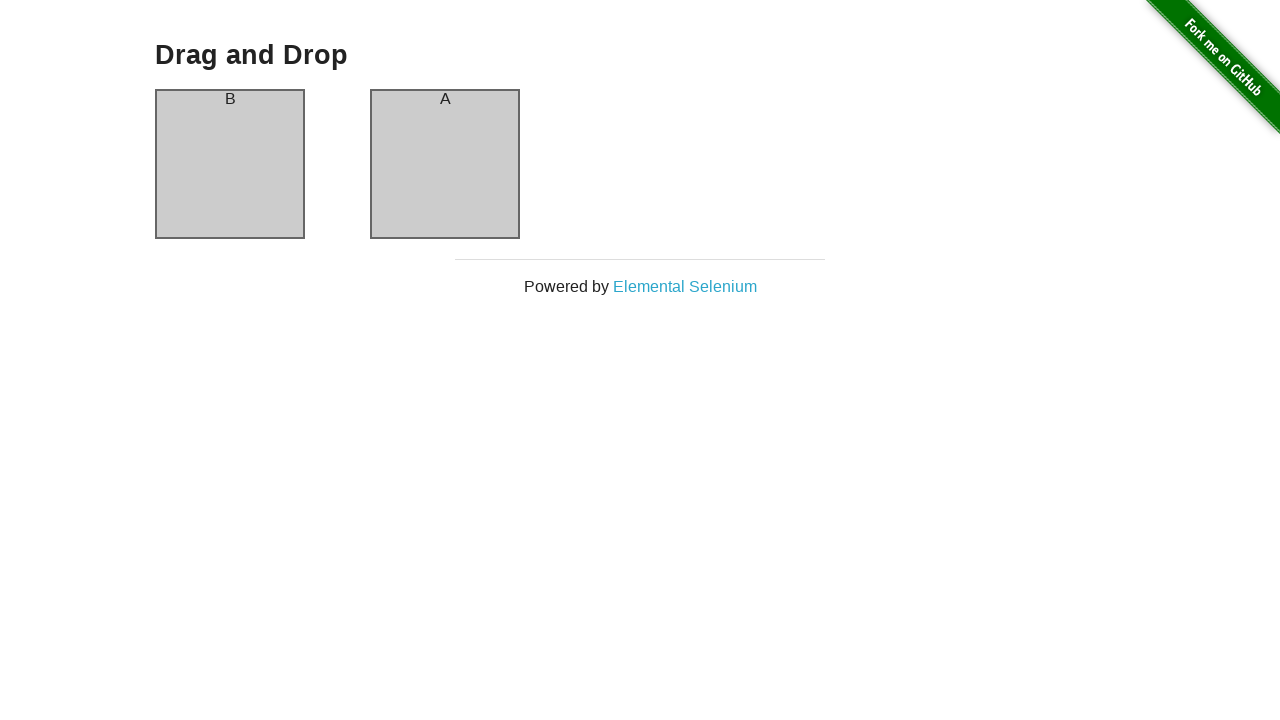

Verified column A header contains 'B' after drag and drop
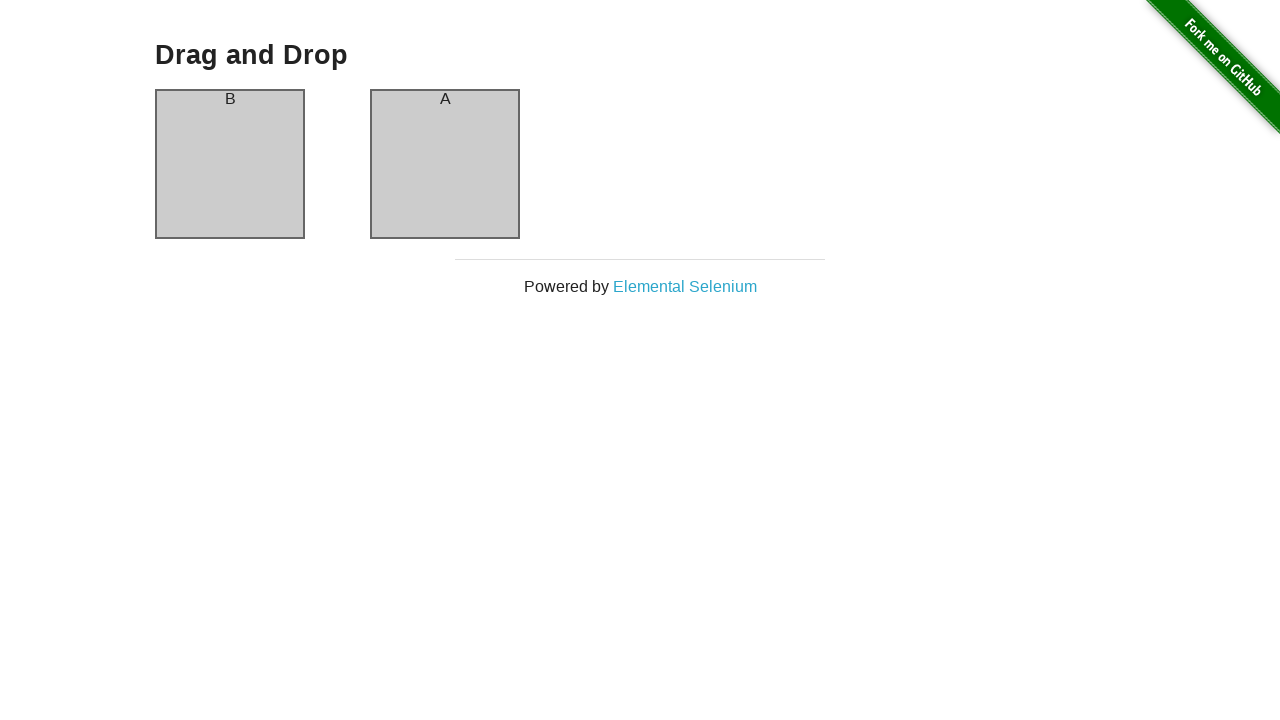

Retrieved text content from column B header
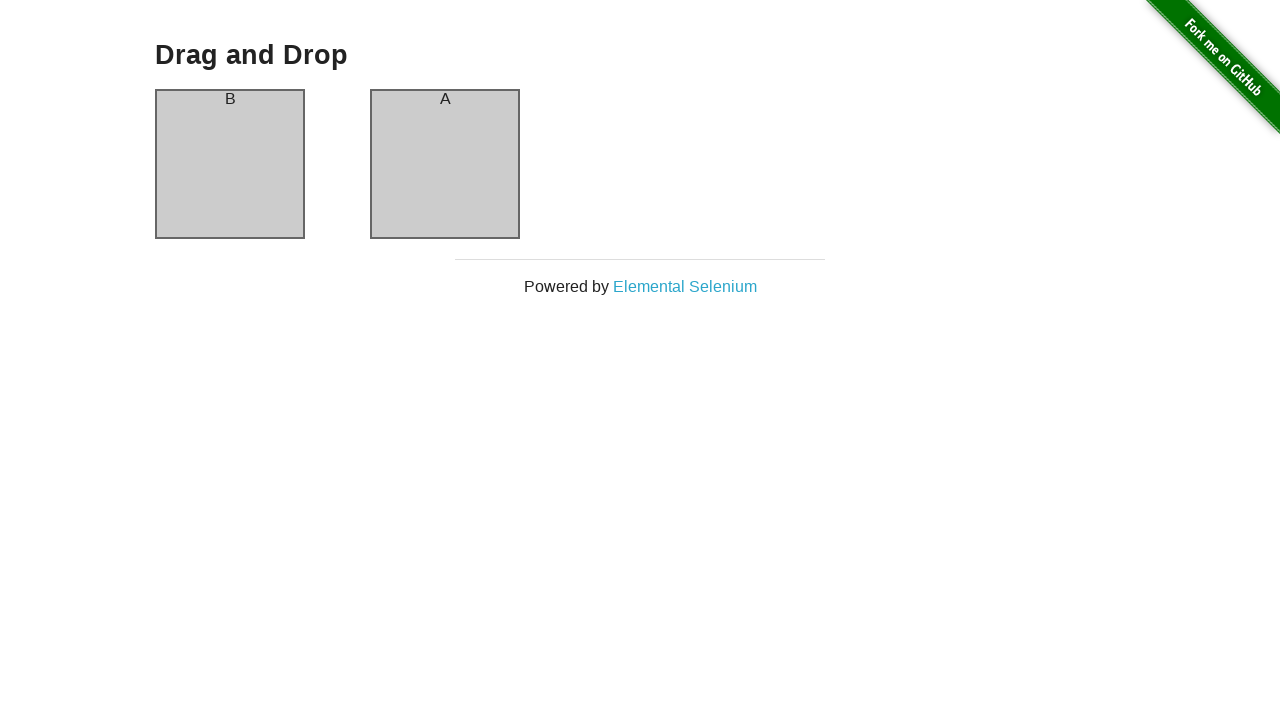

Verified column B header contains 'A' after drag and drop
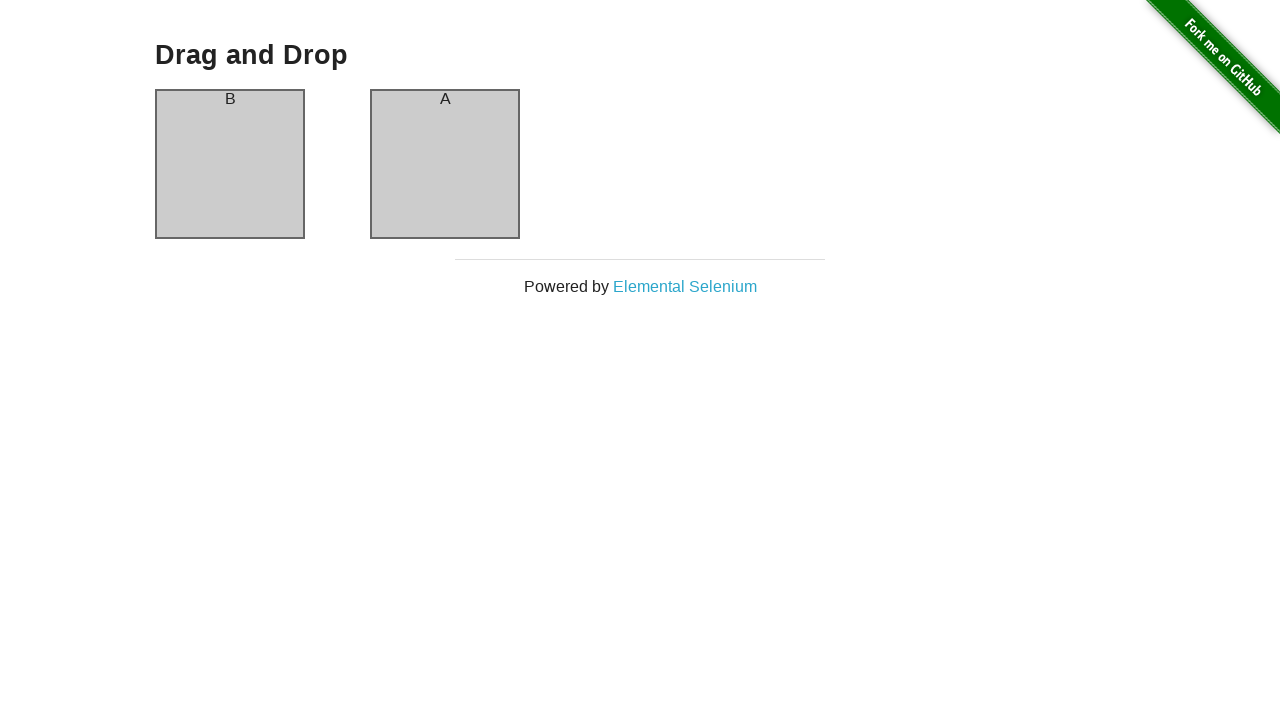

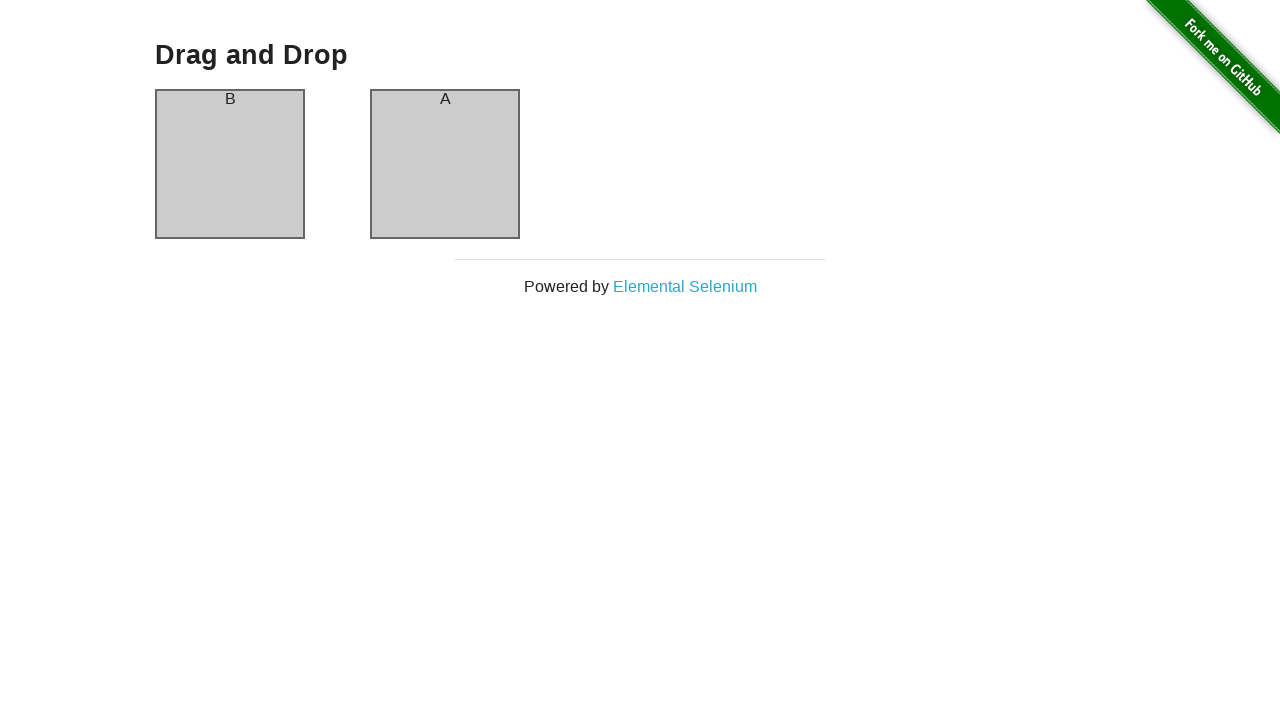